Tests removing a person from the people list and verifies they no longer appear

Starting URL: https://kristinek.github.io/site/tasks/list_of_people_with_jobs.html

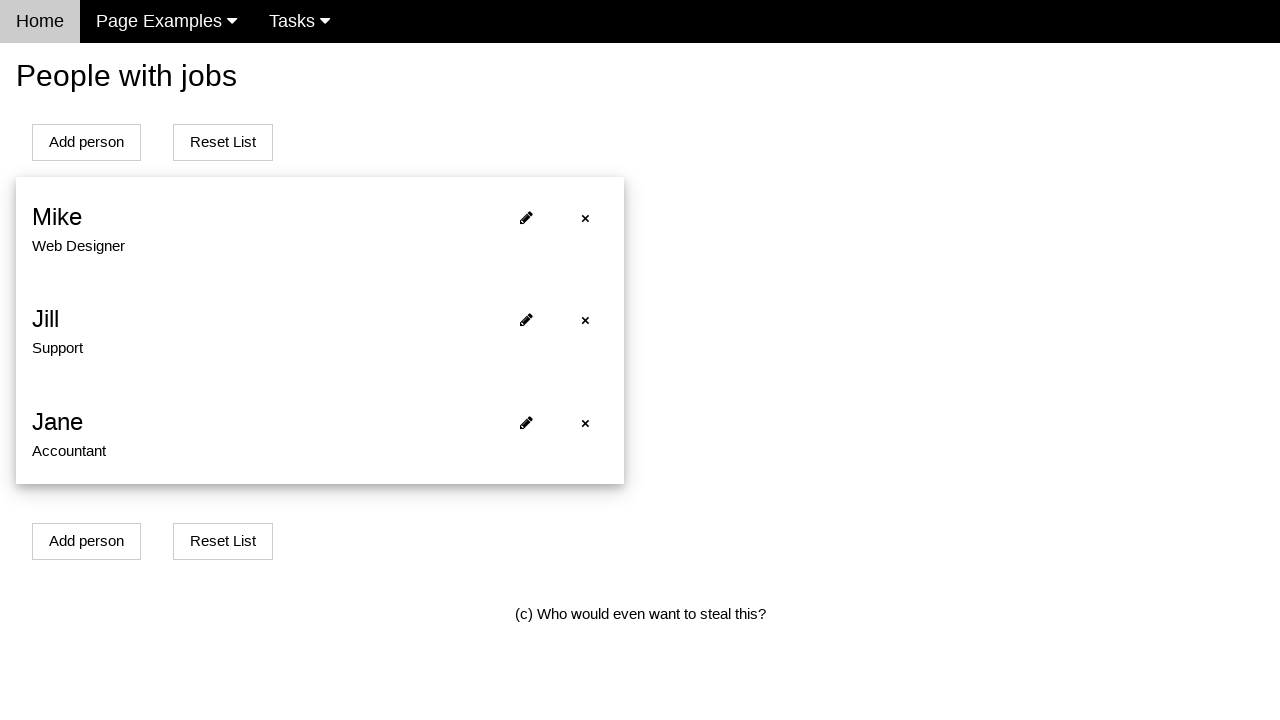

Clicked Remove button for the first person at (585, 218) on xpath=//span[@onclick='deletePerson(0)']
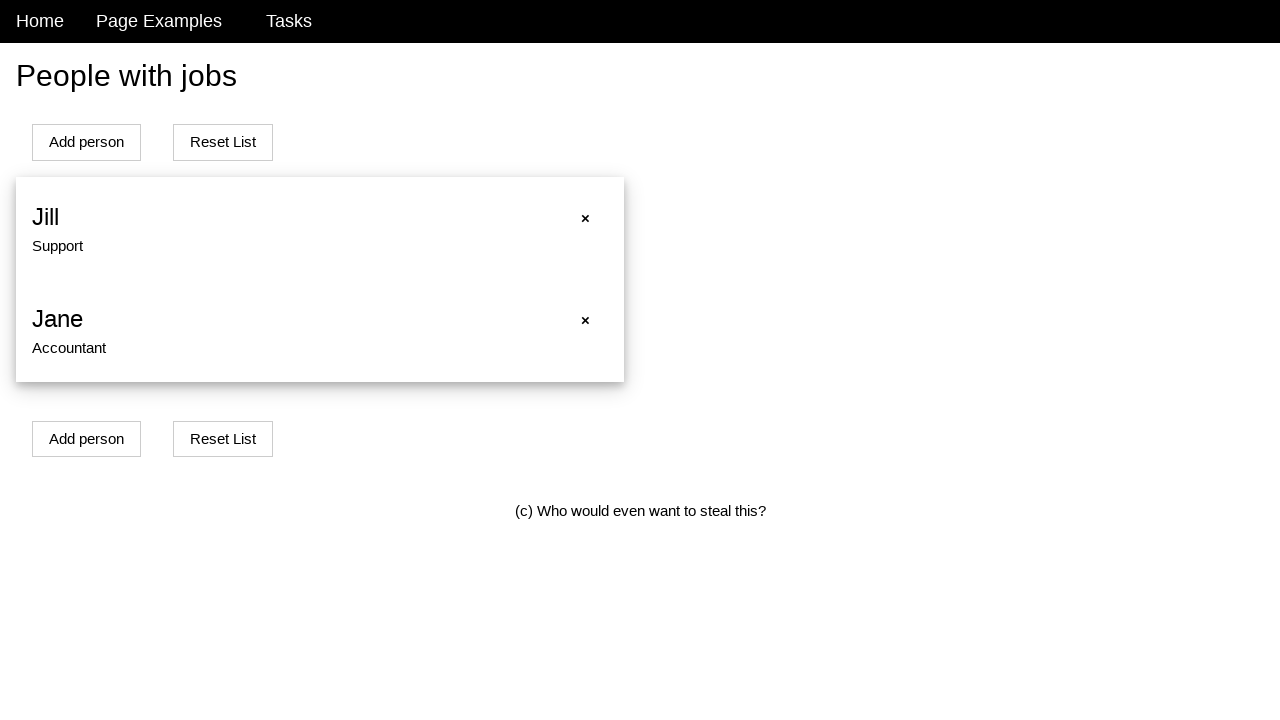

Waited 2 seconds for deletion to complete
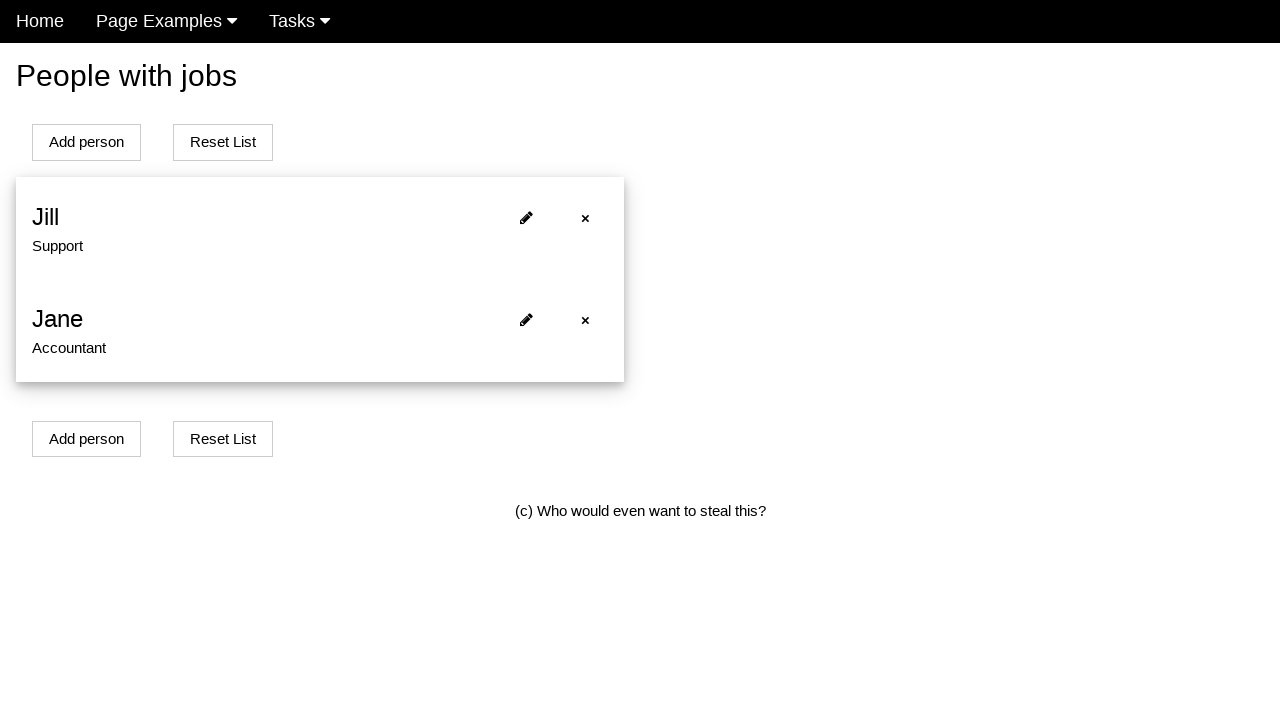

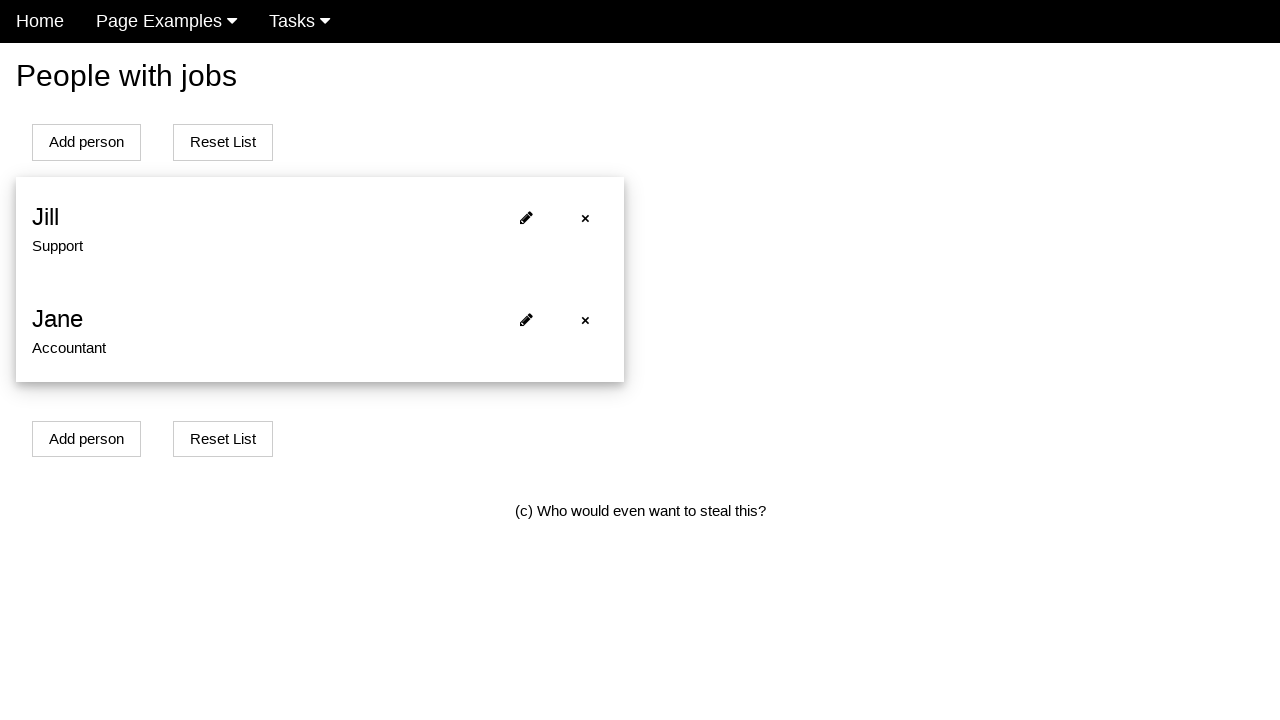